Tests the Auto Complete widget functionality by navigating to the Widgets section, selecting multiple colors (Black, Red, Magenta) in the multi-select field, selecting Black in the single color field, and then replacing it with Red.

Starting URL: https://demoqa.com/

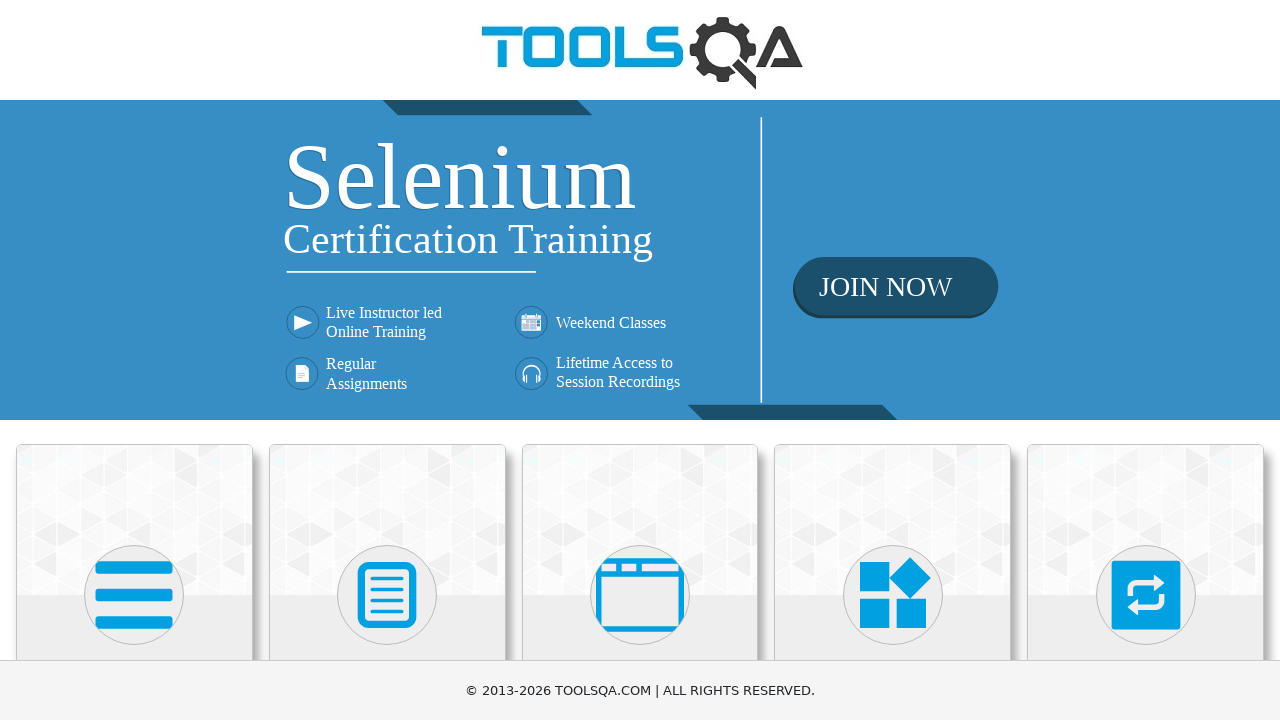

Clicked on 'Widgets' section at (893, 360) on xpath=//h5[text()='Widgets']
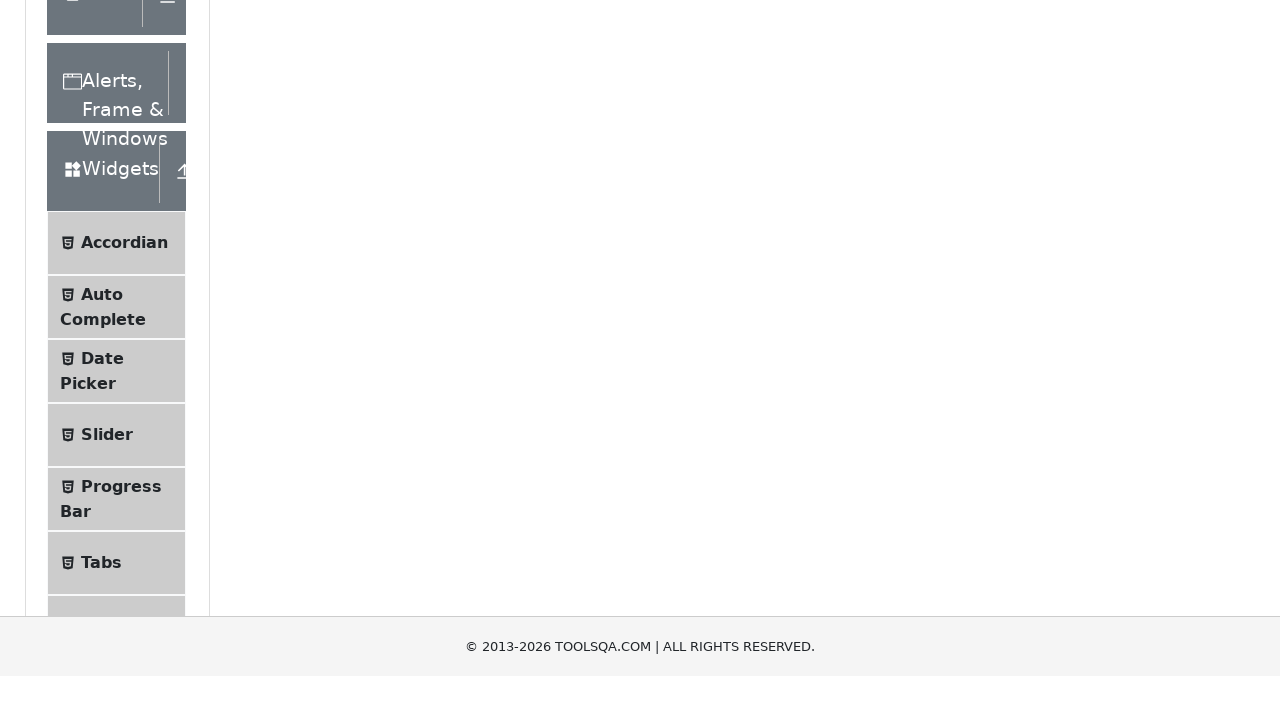

Auto Complete menu item appeared
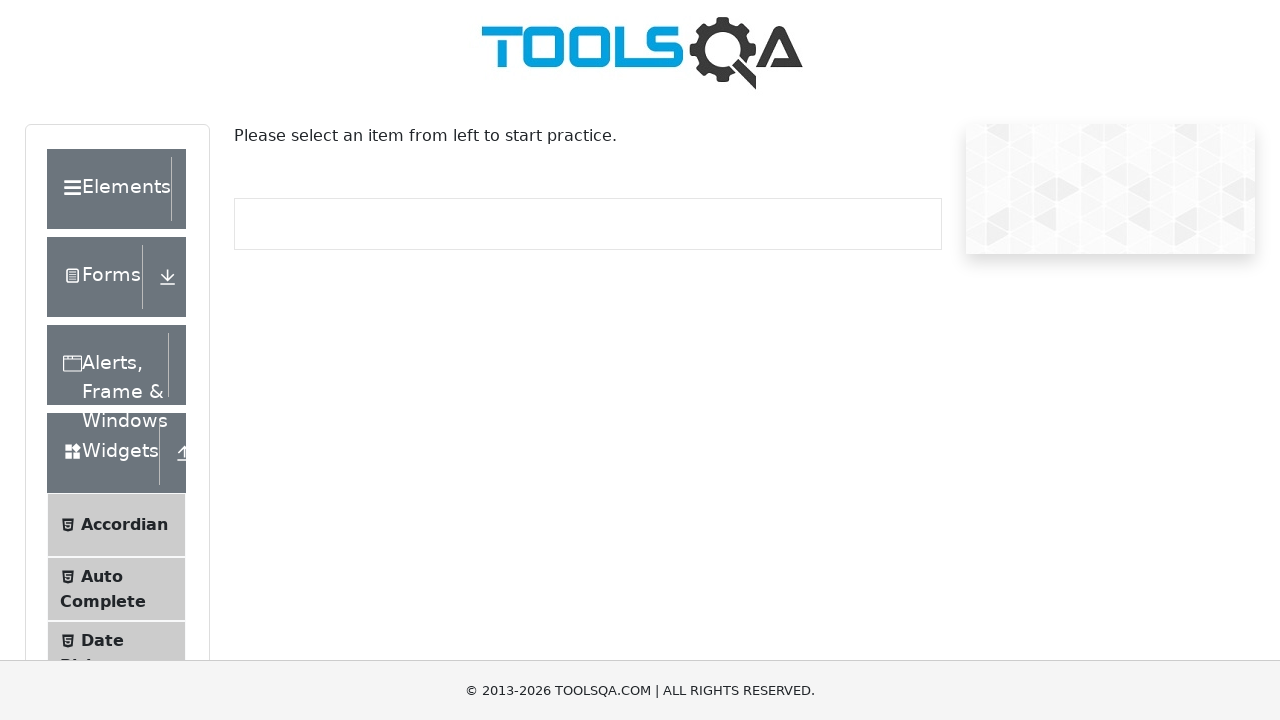

Clicked on 'Auto Complete' menu item at (102, 576) on xpath=//span[text()='Auto Complete']
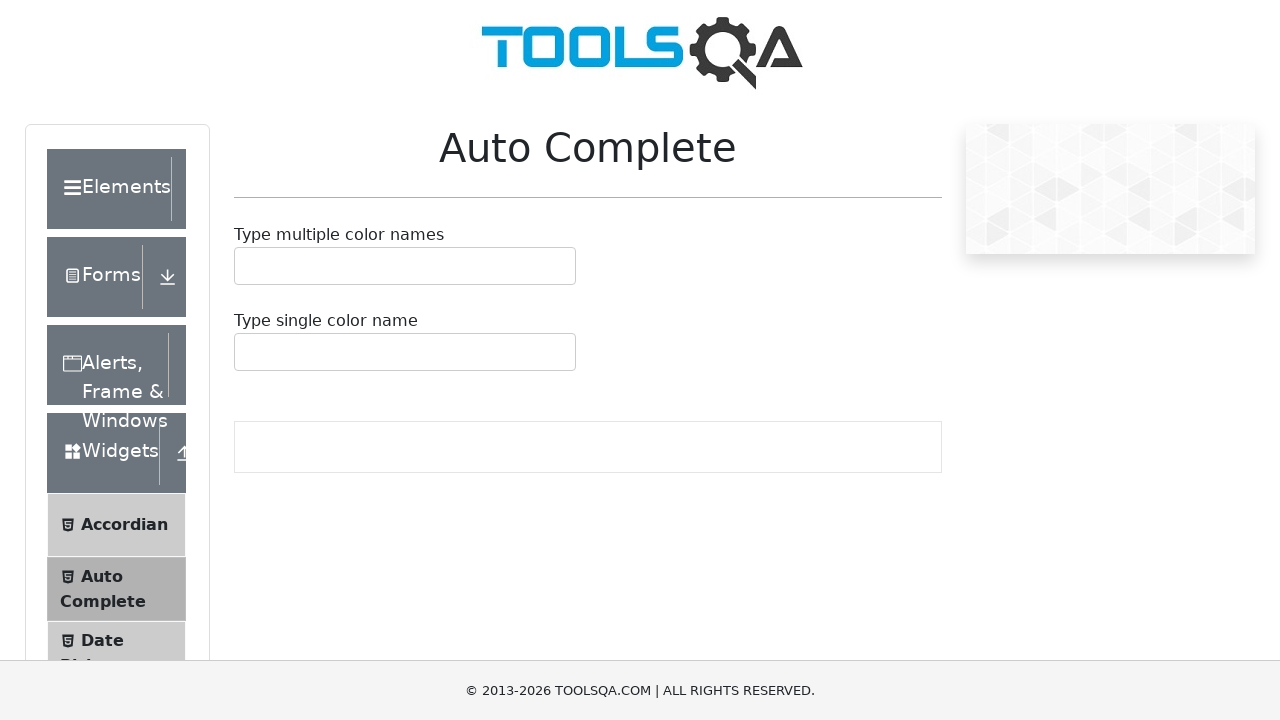

Multi-select color input field is visible
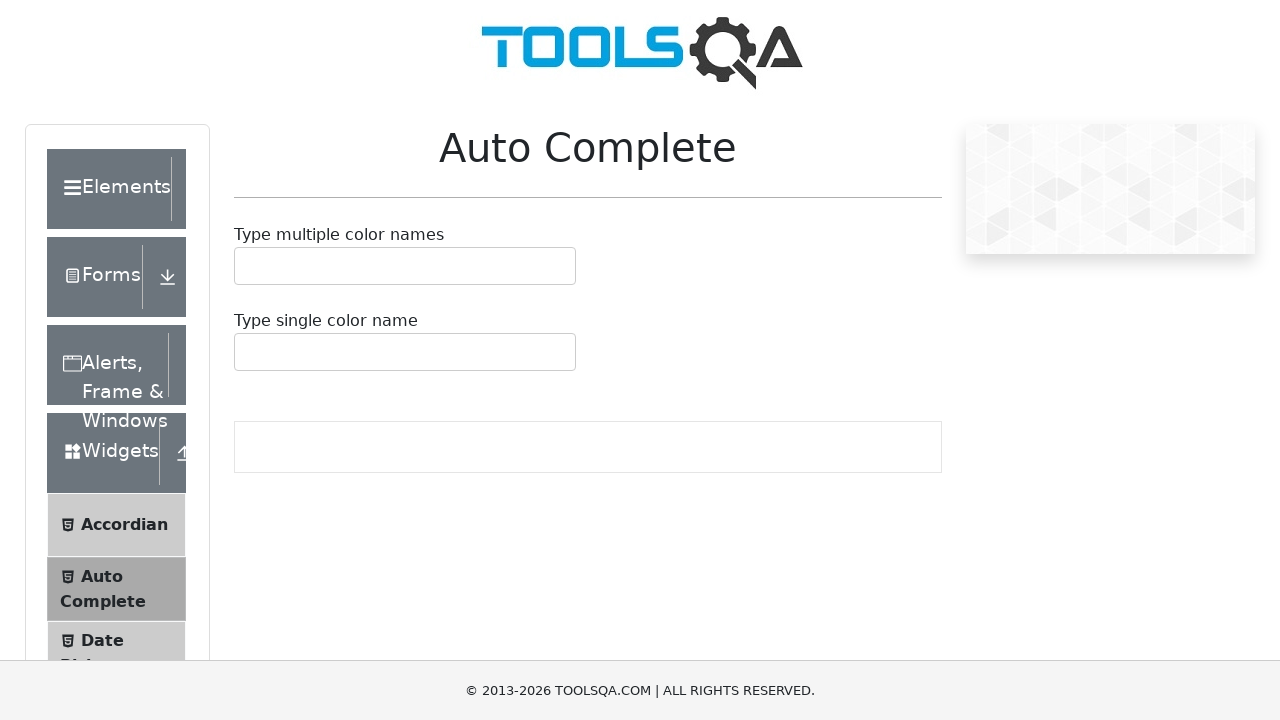

Filled multi-select field with 'Black' on #autoCompleteMultipleInput
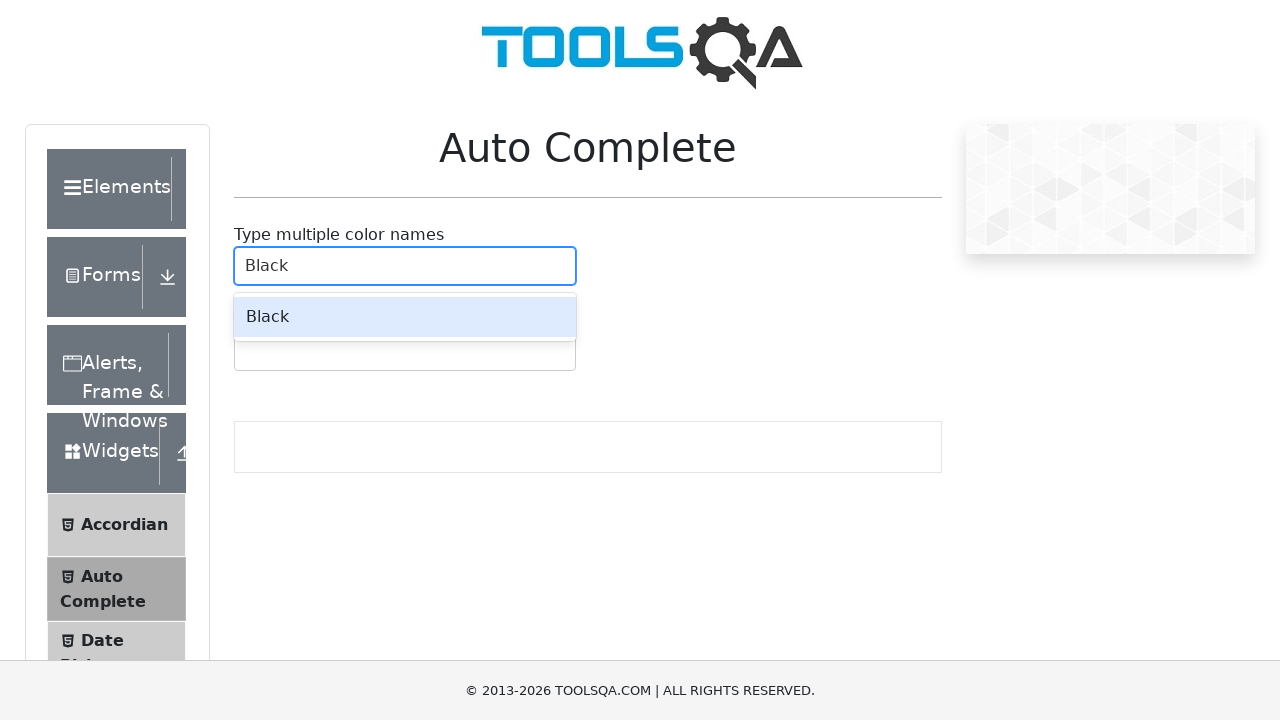

Pressed Enter to select 'Black' on #autoCompleteMultipleInput
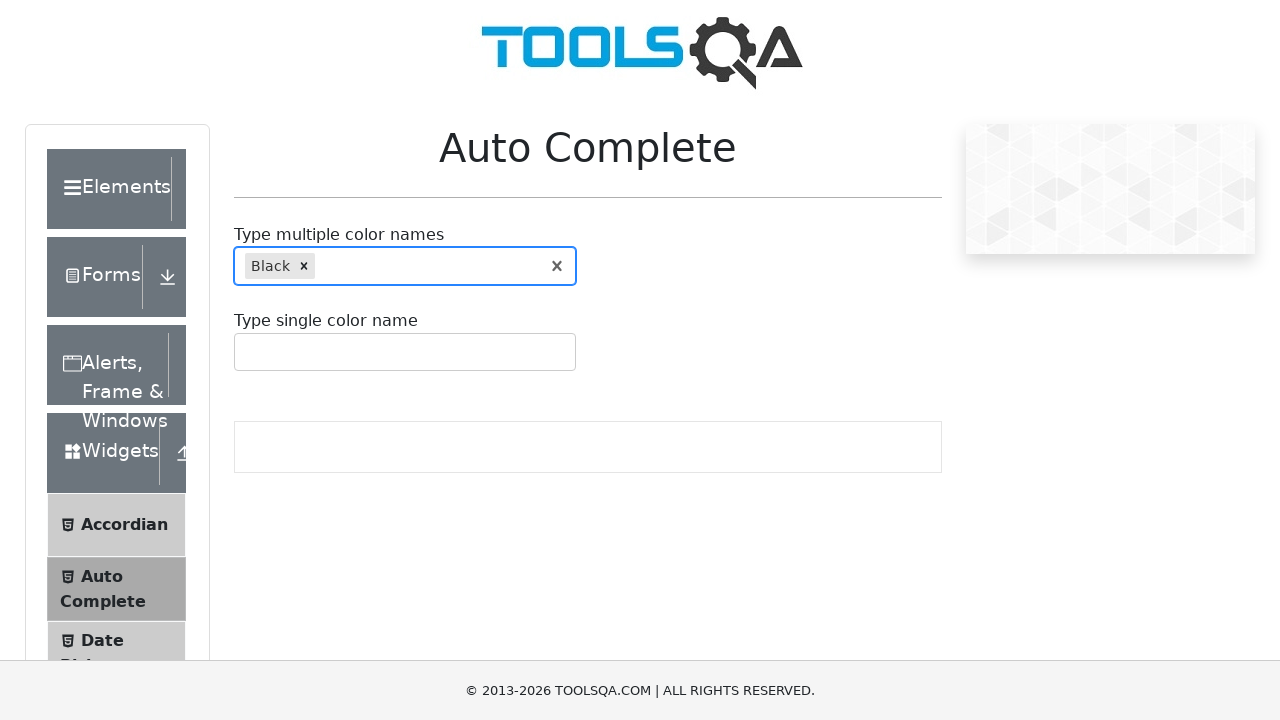

Filled multi-select field with 'Red' on #autoCompleteMultipleInput
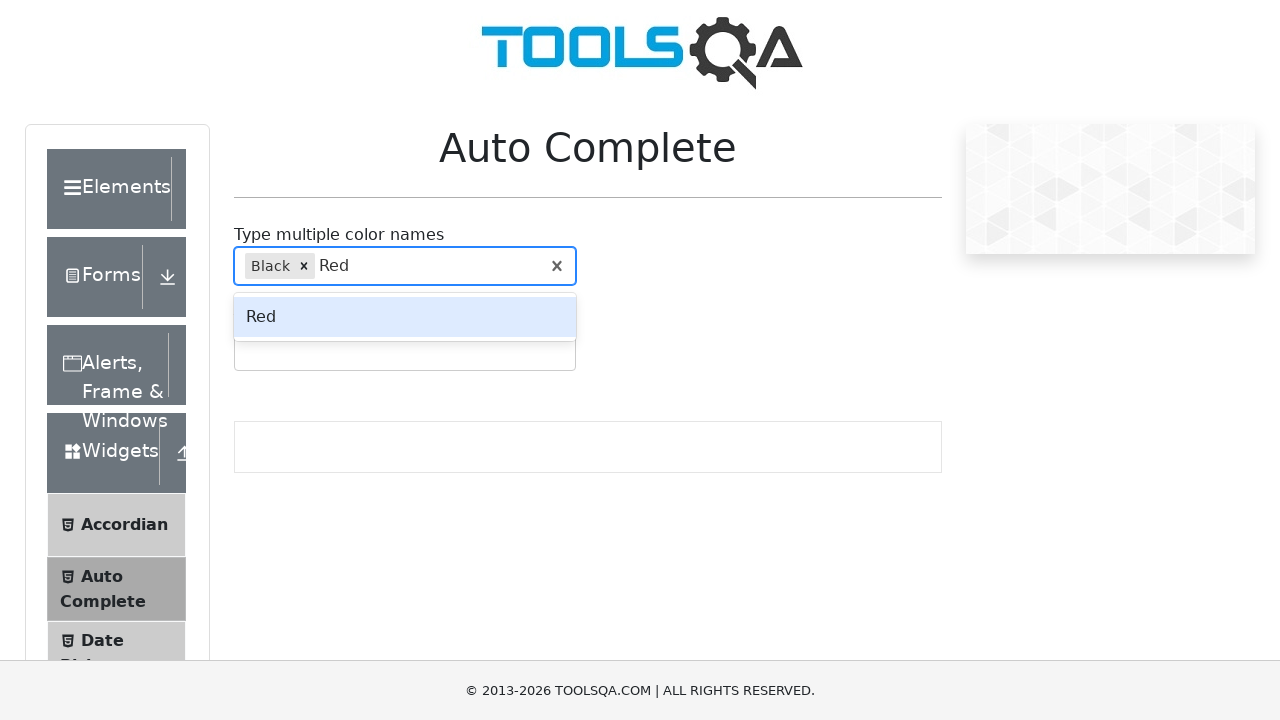

Pressed Enter to select 'Red' on #autoCompleteMultipleInput
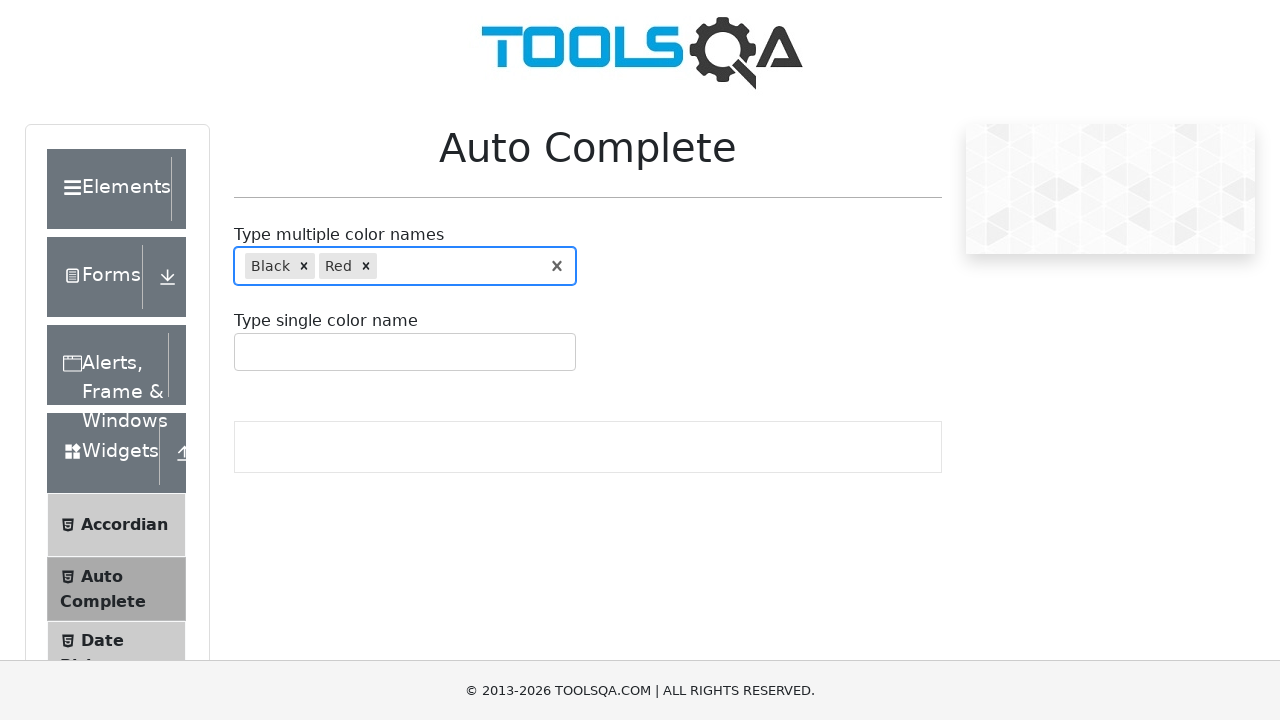

Filled multi-select field with 'Magenta' on #autoCompleteMultipleInput
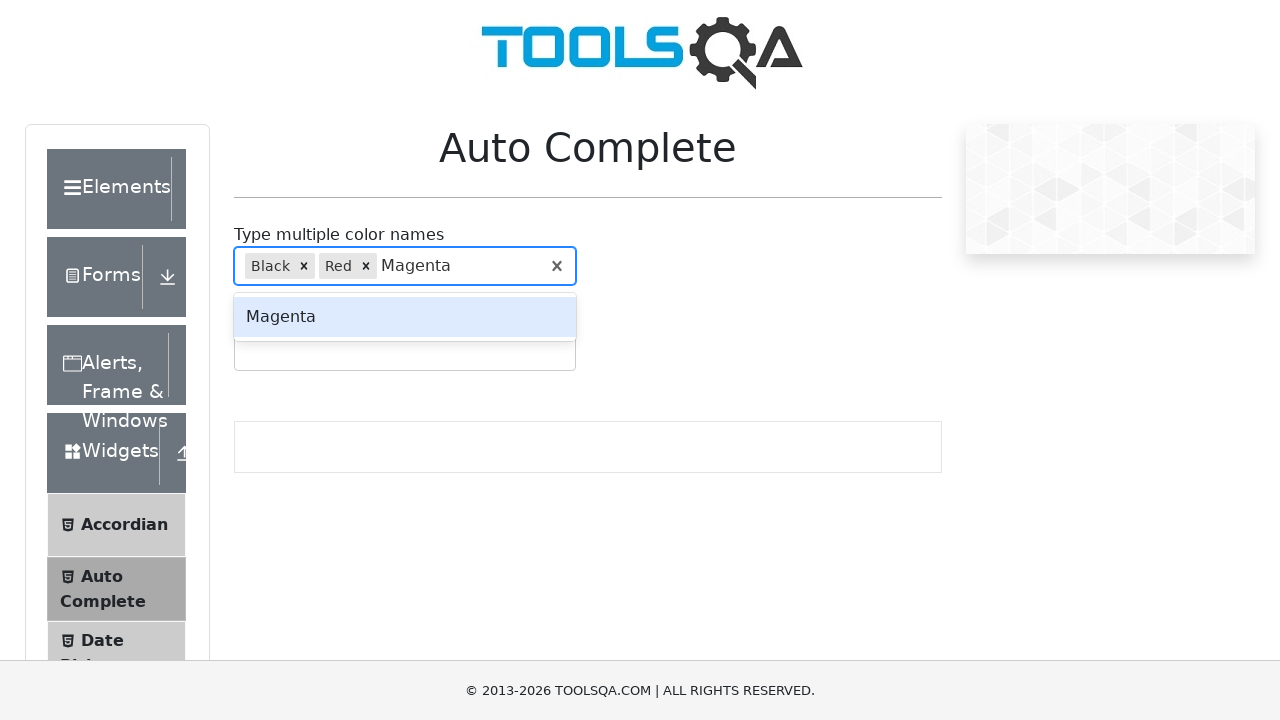

Pressed Enter to select 'Magenta' on #autoCompleteMultipleInput
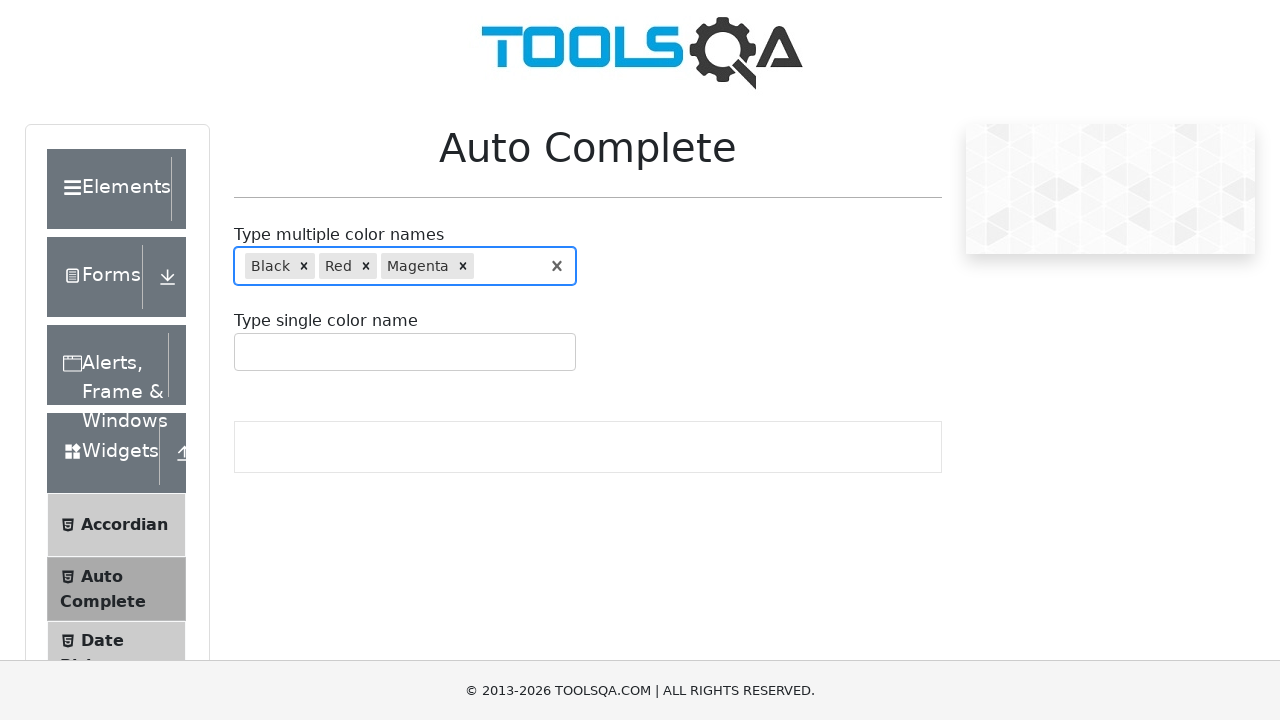

Single-select color input field is visible
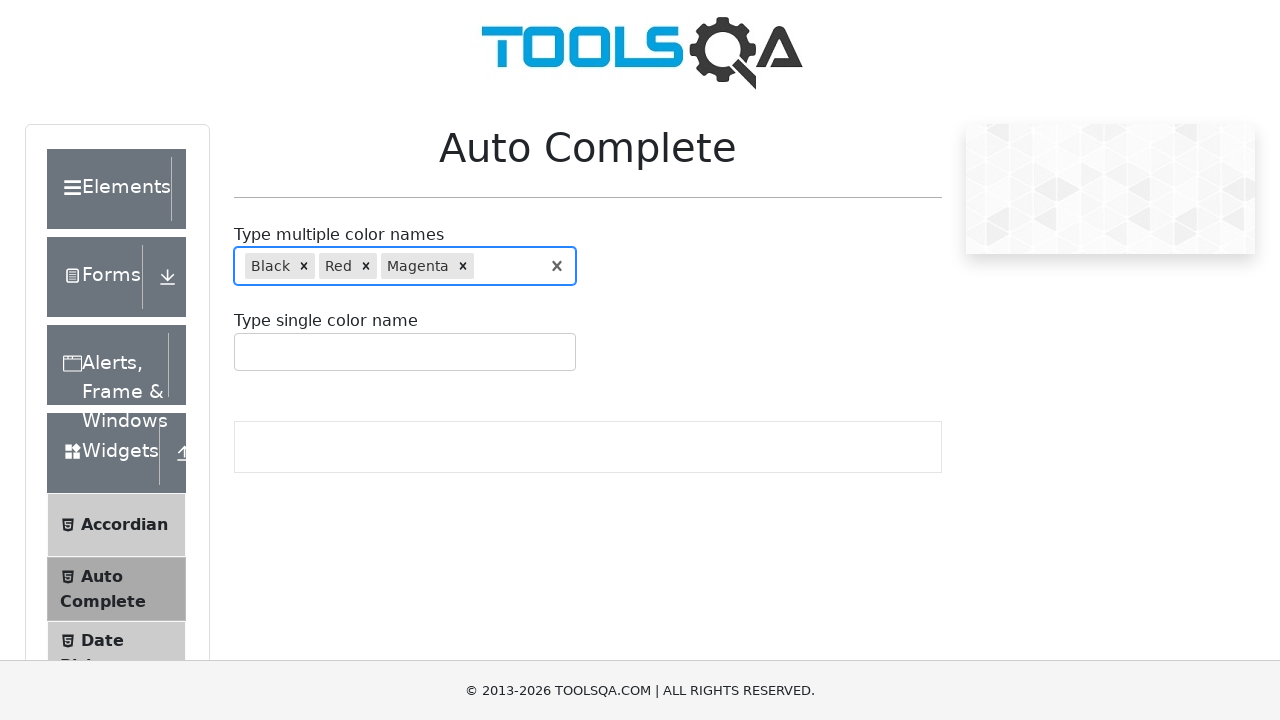

Filled single-select field with 'Black' on #autoCompleteSingleInput
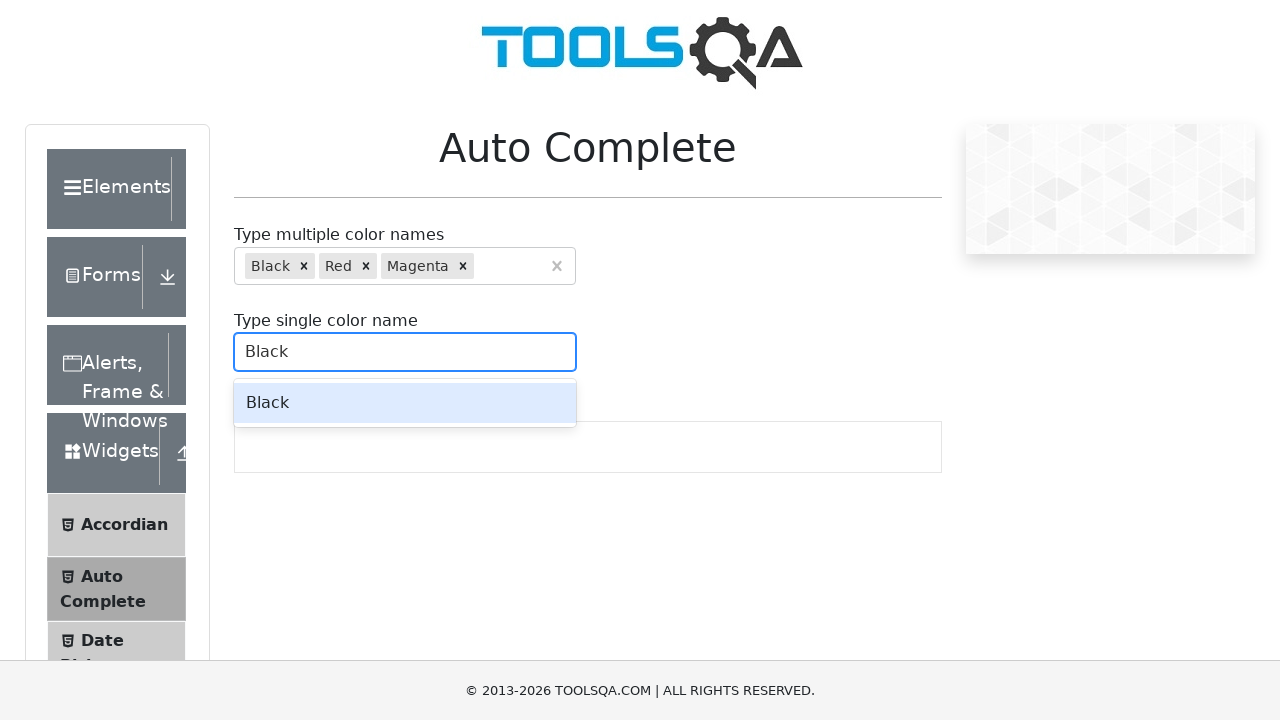

Pressed Enter to select 'Black' in single-select field on #autoCompleteSingleInput
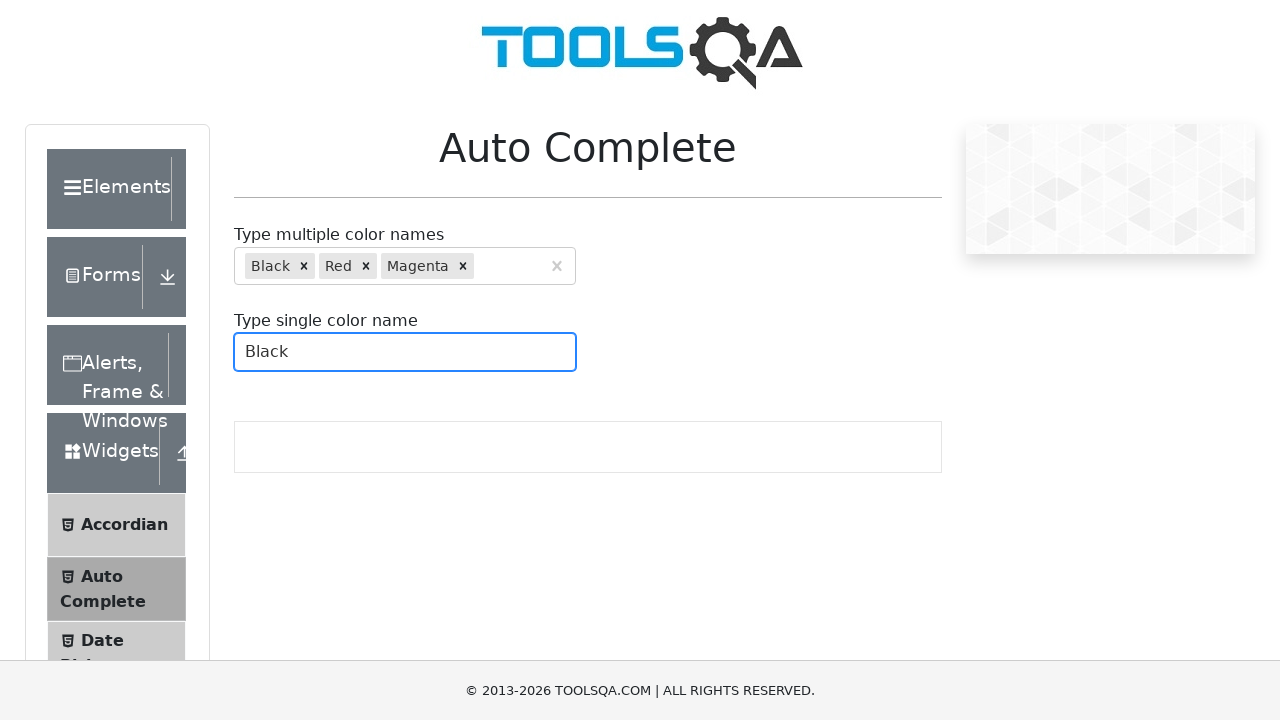

Cleared single-select color field on #autoCompleteSingleInput
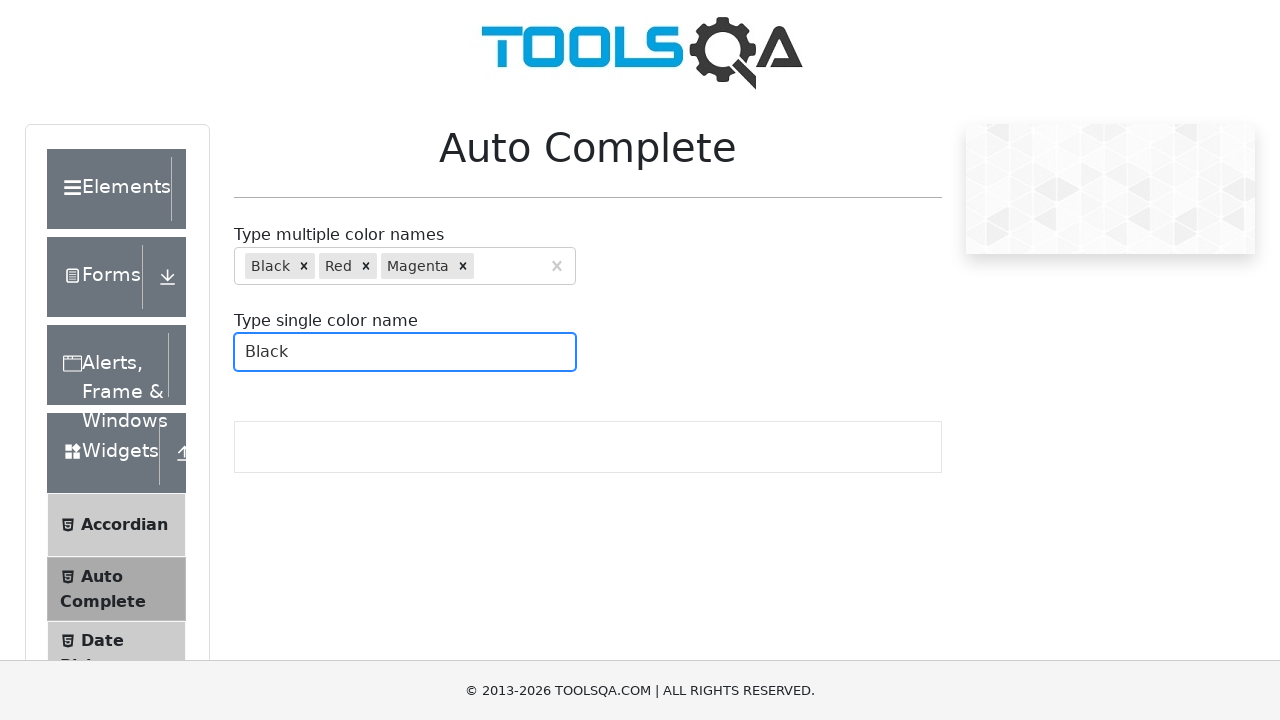

Filled single-select field with 'Red' on #autoCompleteSingleInput
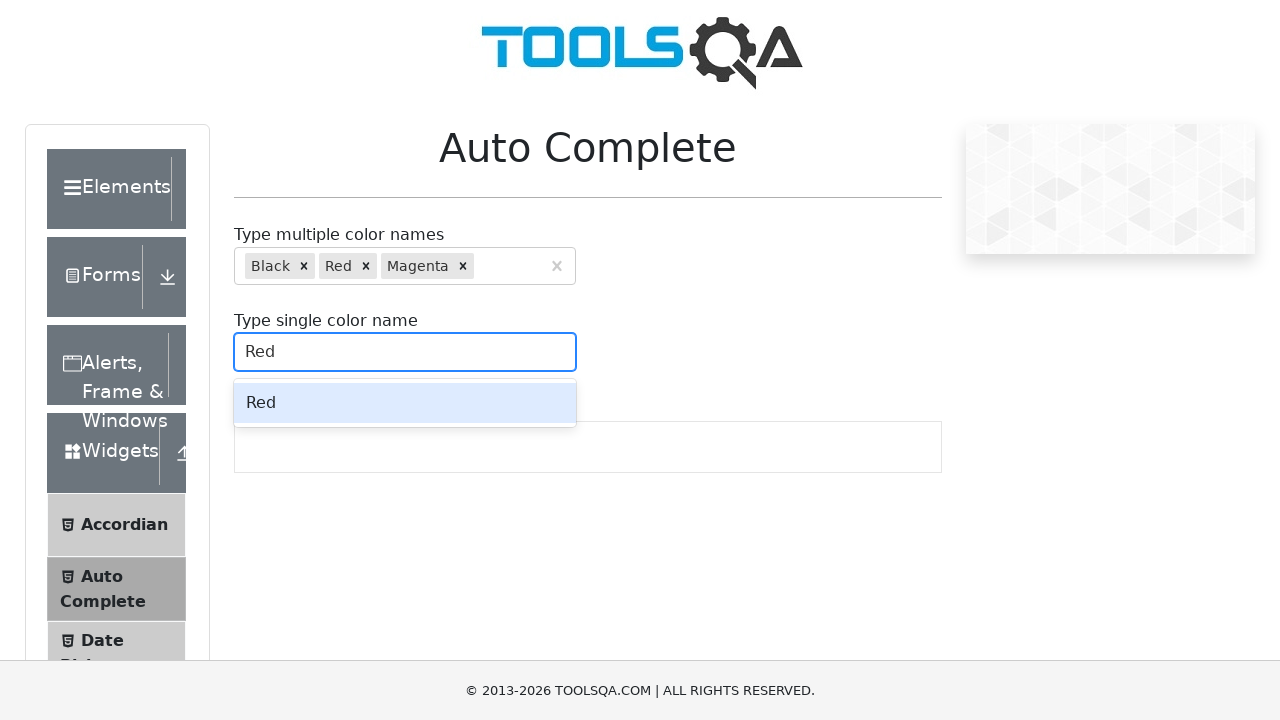

Pressed Enter to replace with 'Red' in single-select field on #autoCompleteSingleInput
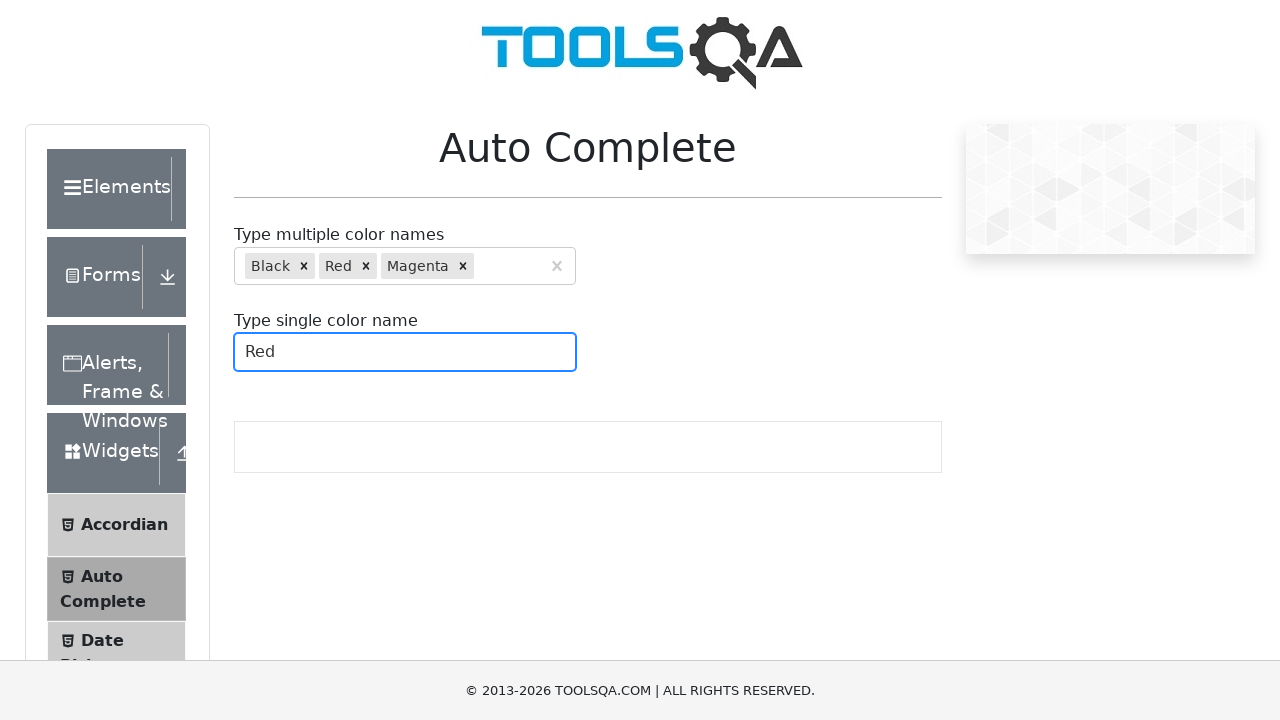

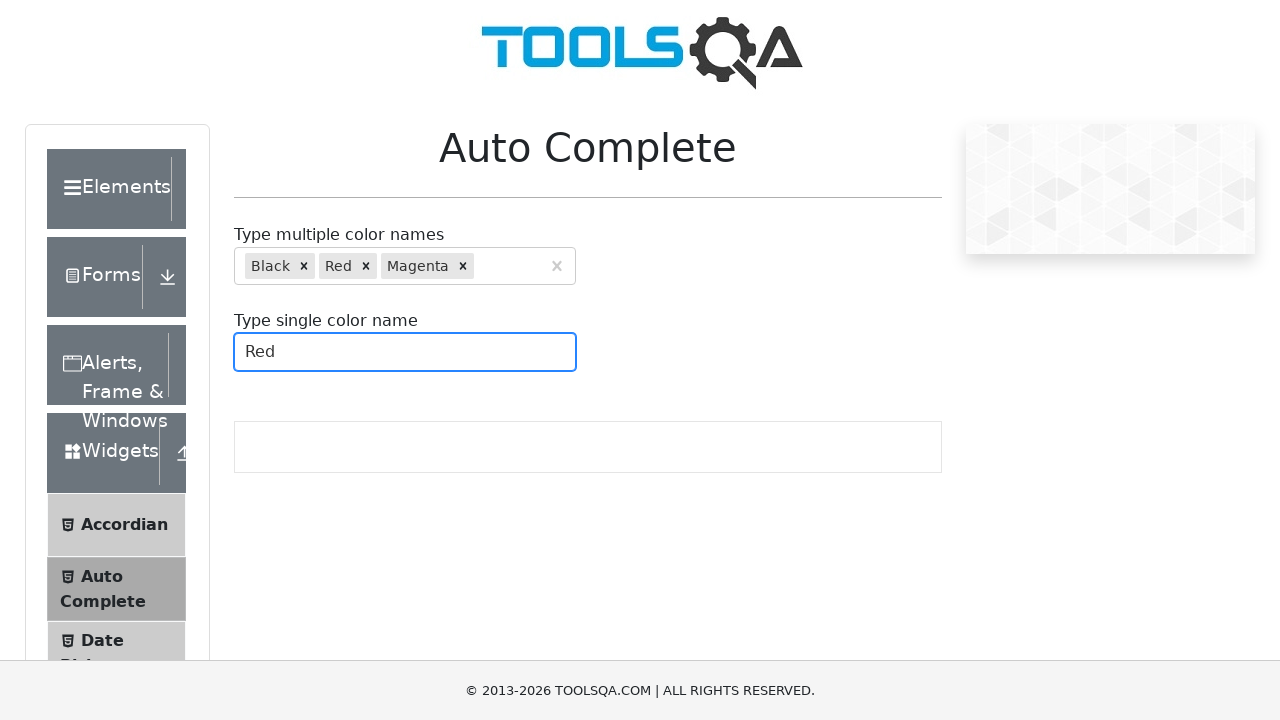